Tests partial link text locator functionality by clicking on a "free trial" link using partial text match

Starting URL: https://app.vwo.com

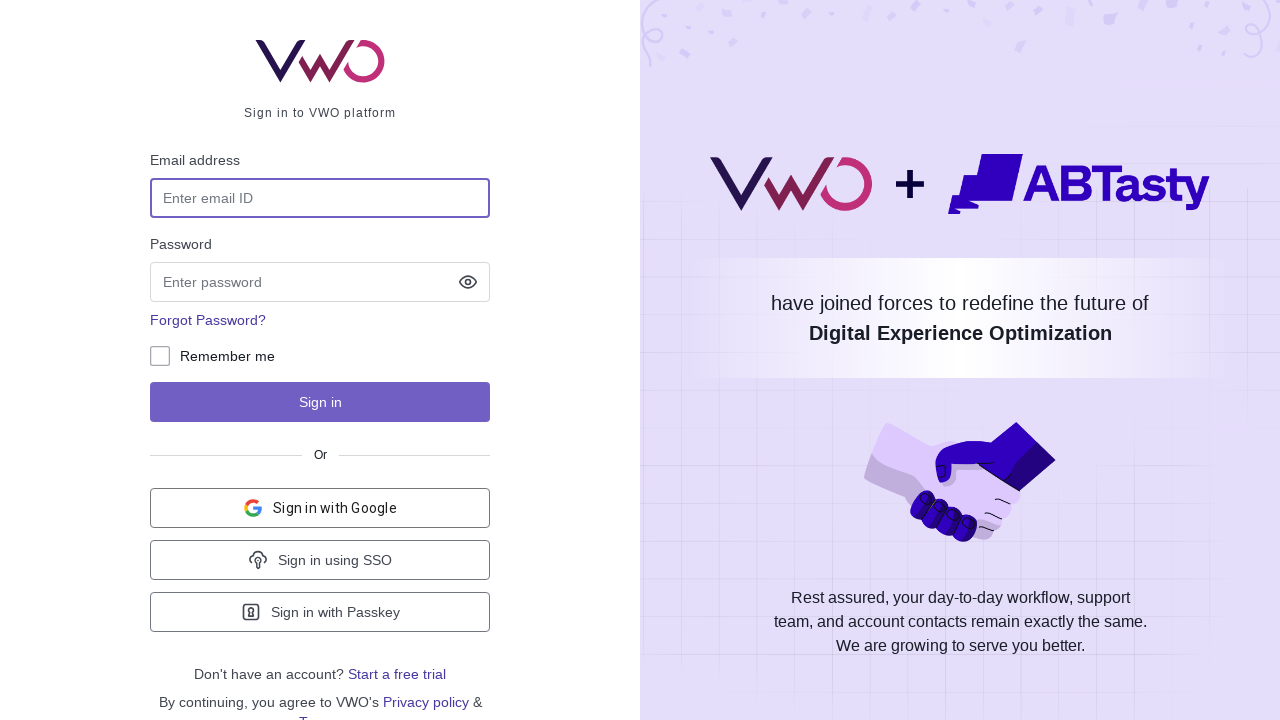

Clicked on 'free trial' link using partial text match at (397, 674) on a:has-text('trial')
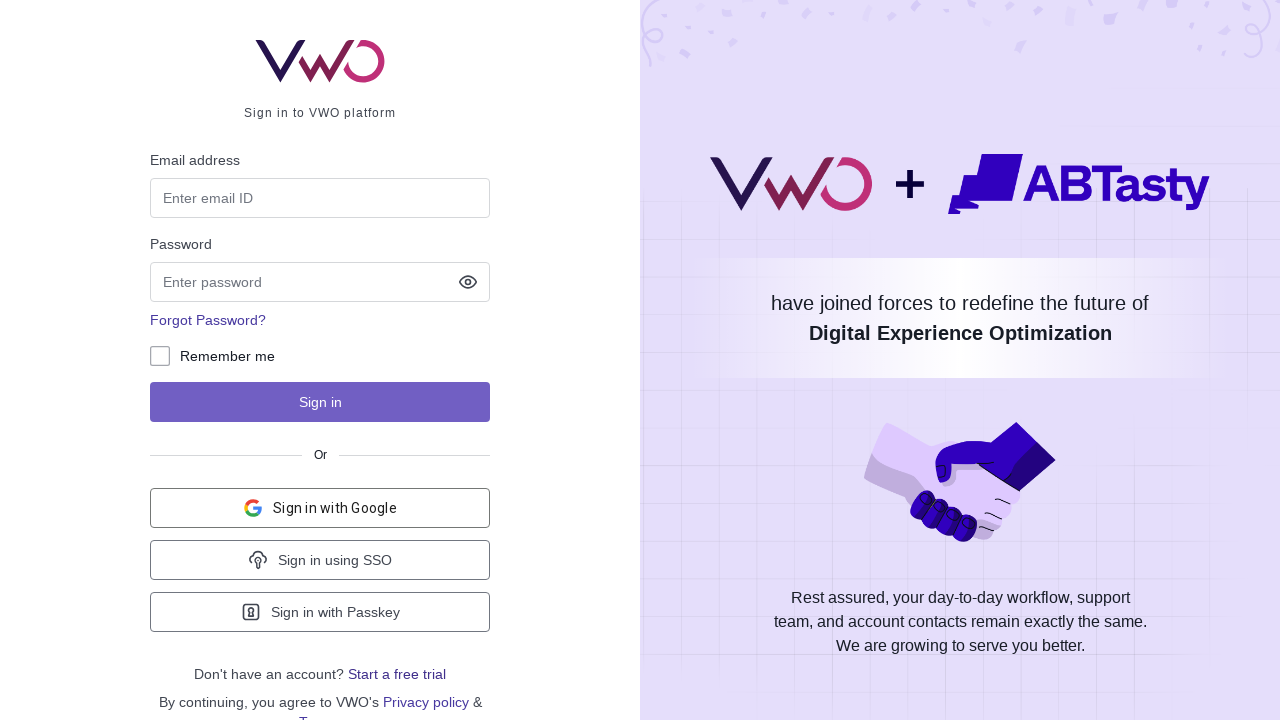

Navigation completed and network idle state reached
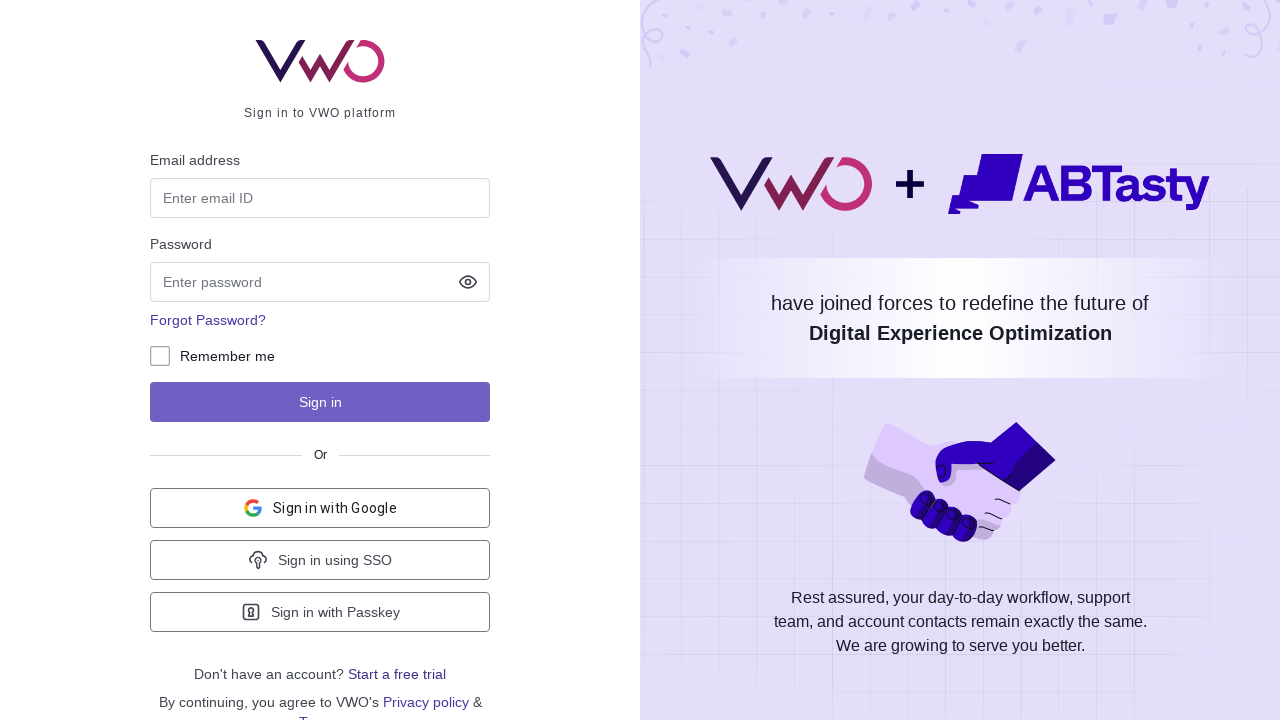

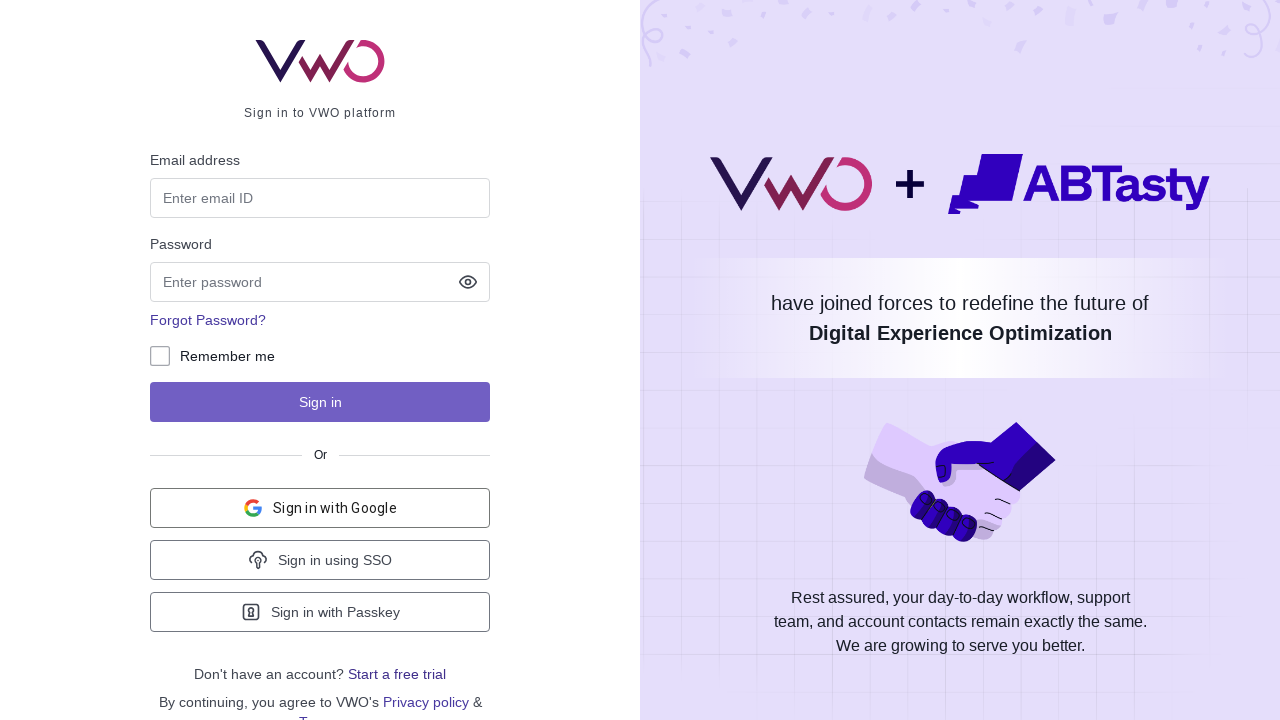